Tests the Zappos homepage search functionality by entering "Green Shoes" in the search box and submitting the search form

Starting URL: https://www.zappos.com

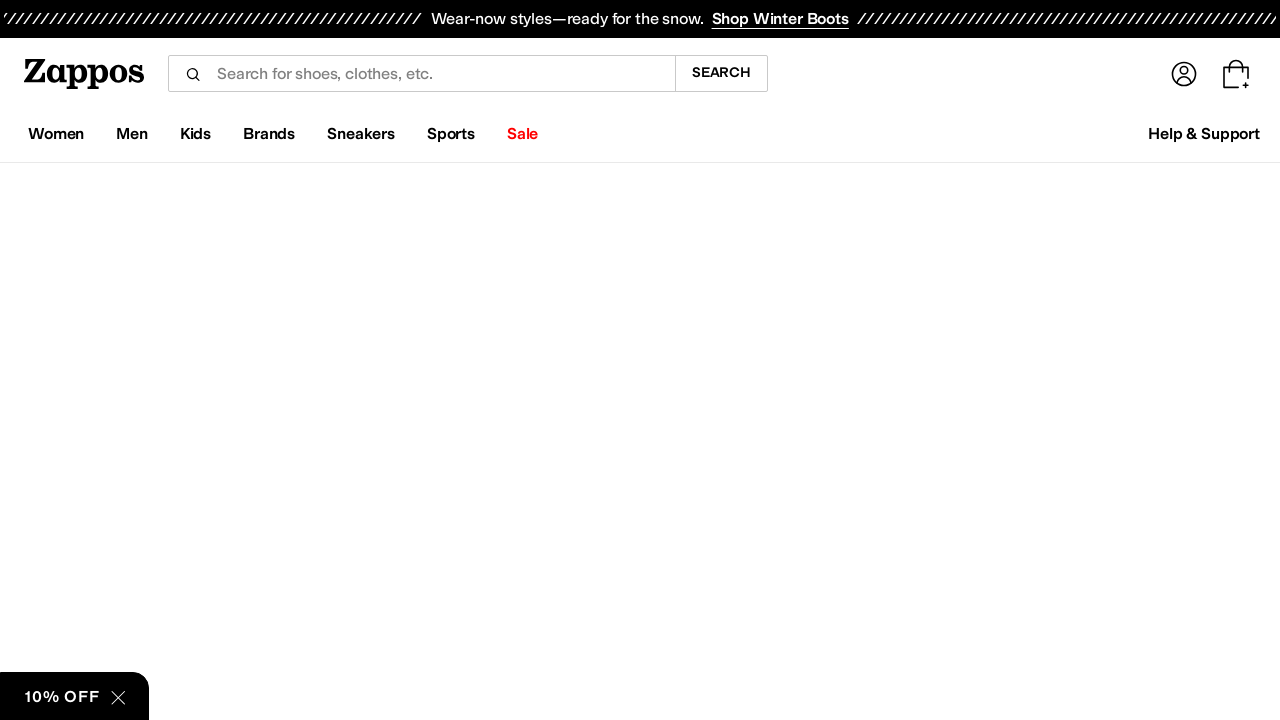

Filled search box with 'Green Shoes' on input[name='term']
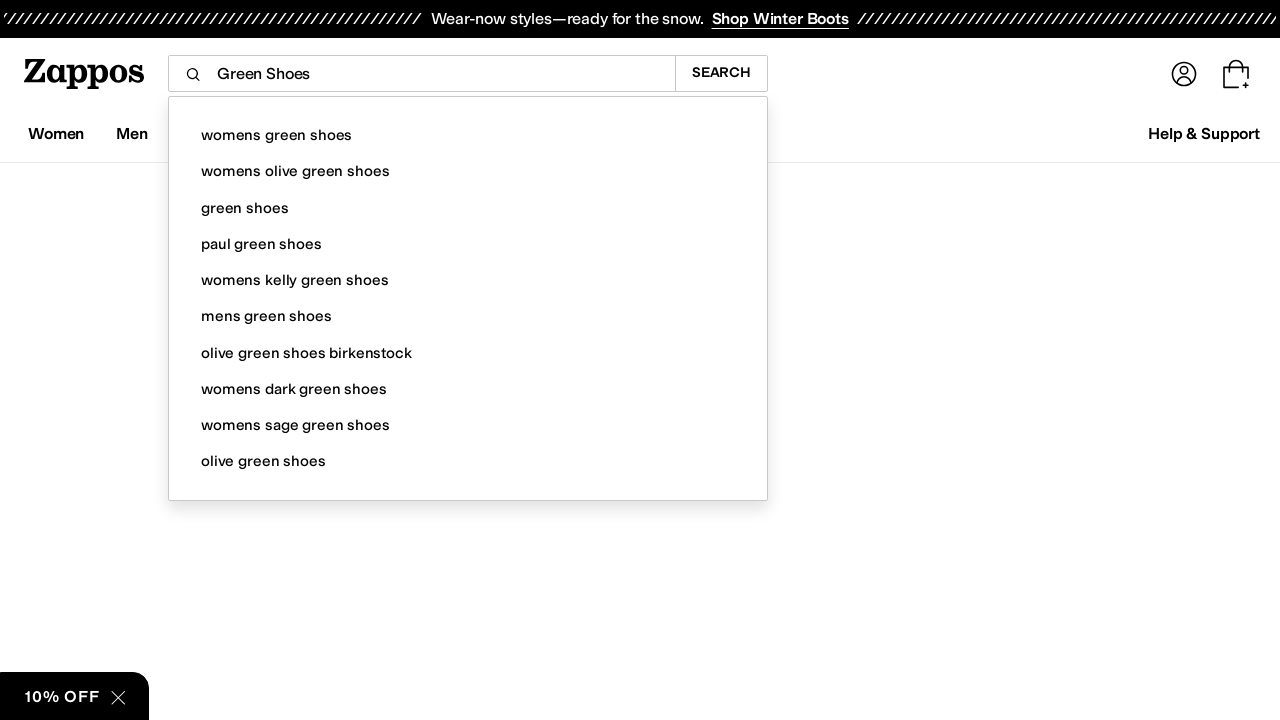

Submitted search form by pressing Enter on input[name='term']
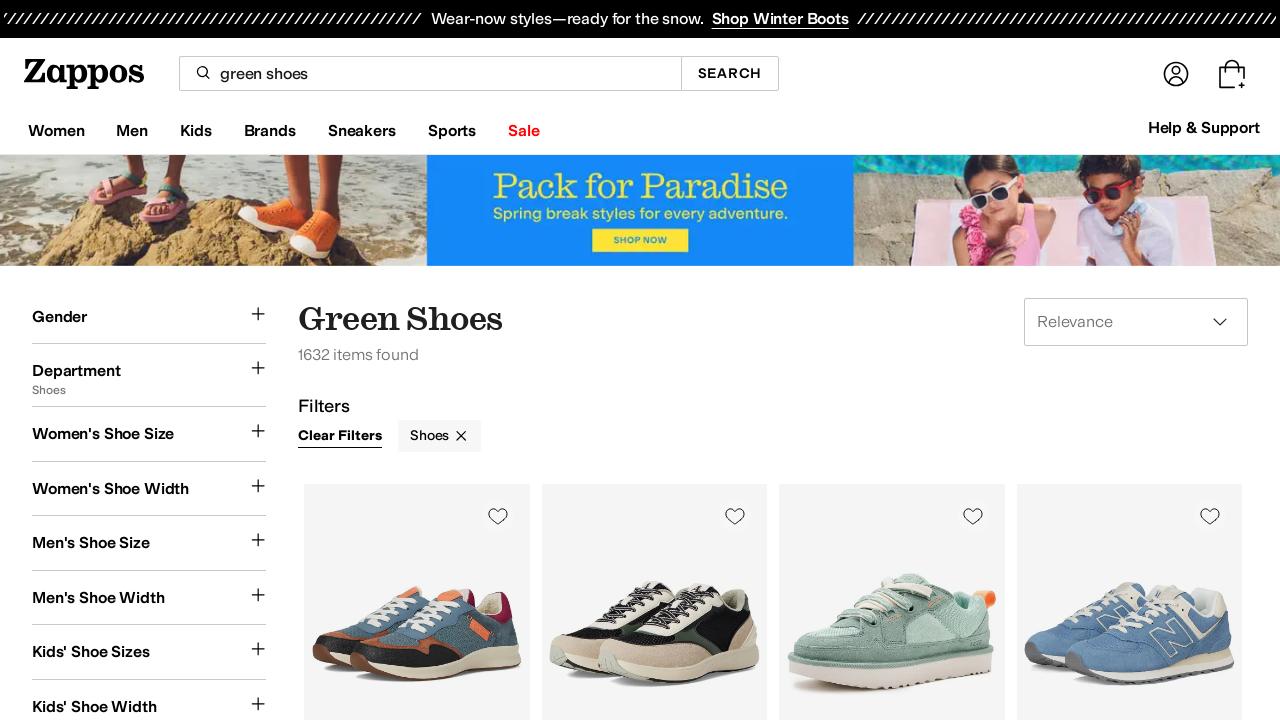

Search results page loaded and network became idle
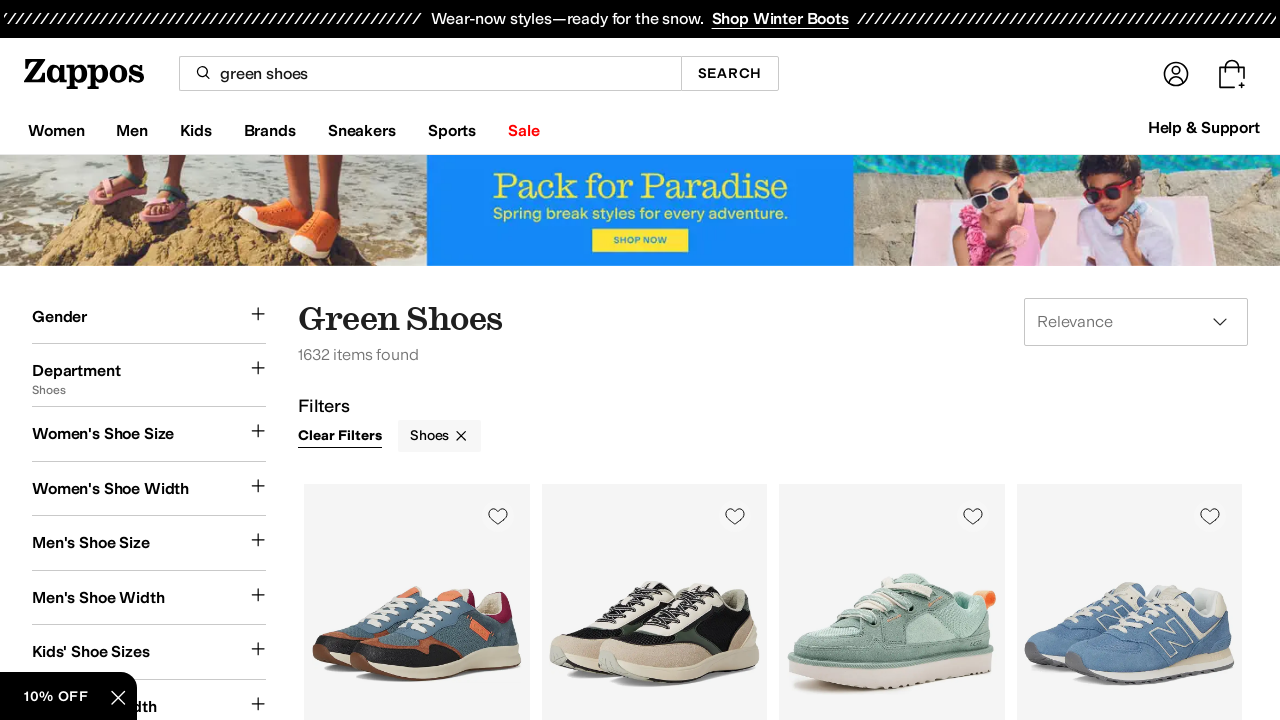

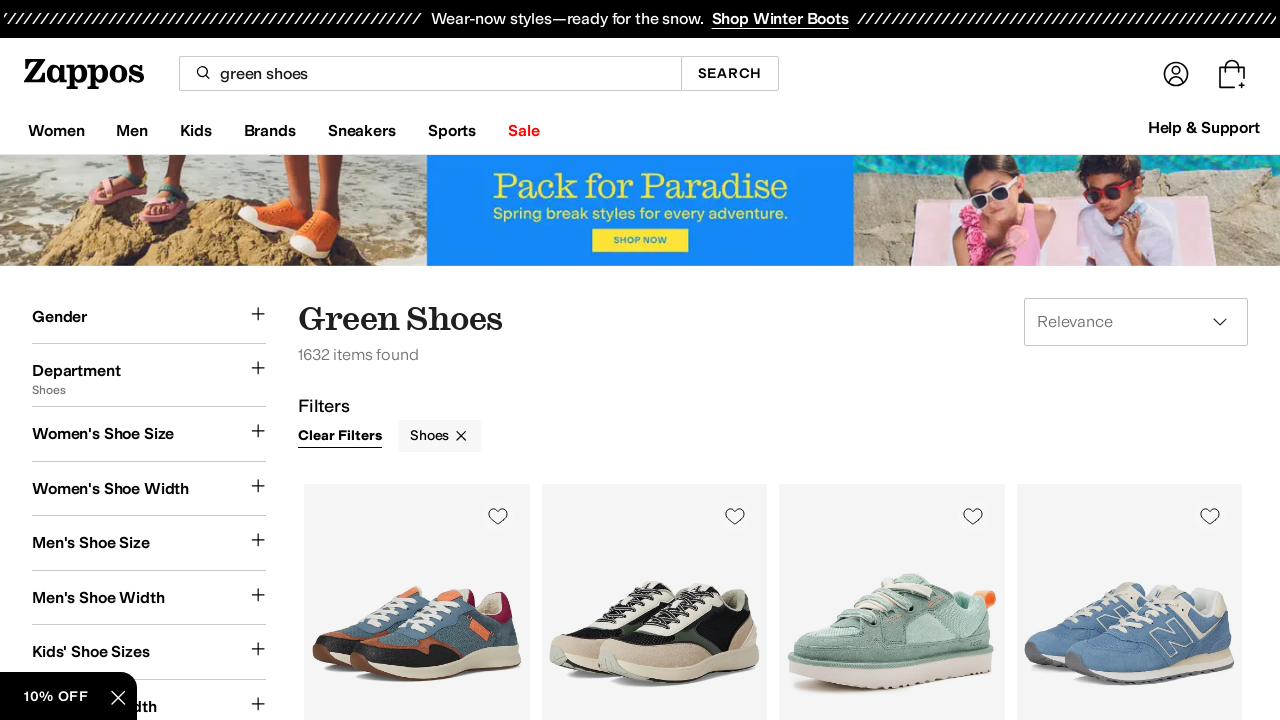